Tests a math exercise form by reading a value from the page, calculating log(abs(12*sin(x))), filling in the answer, checking required checkboxes, and submitting the form.

Starting URL: http://suninjuly.github.io/math.html

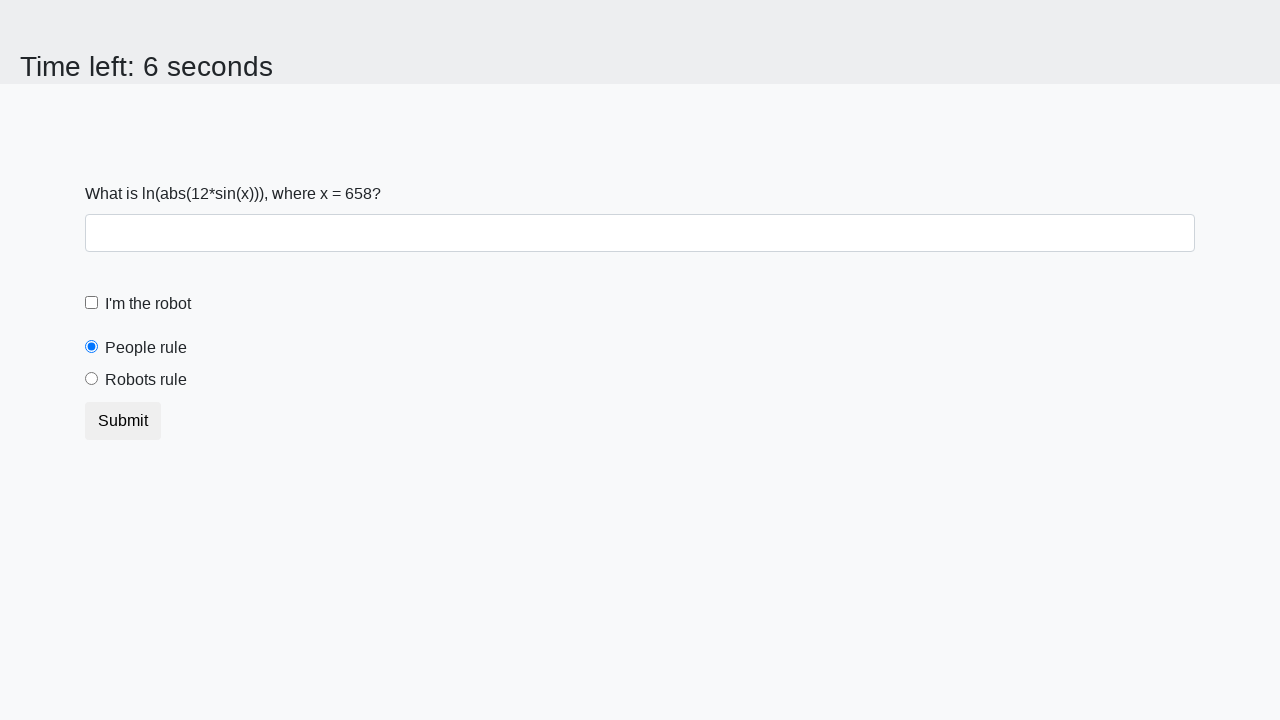

Located and read x value from #input_value element
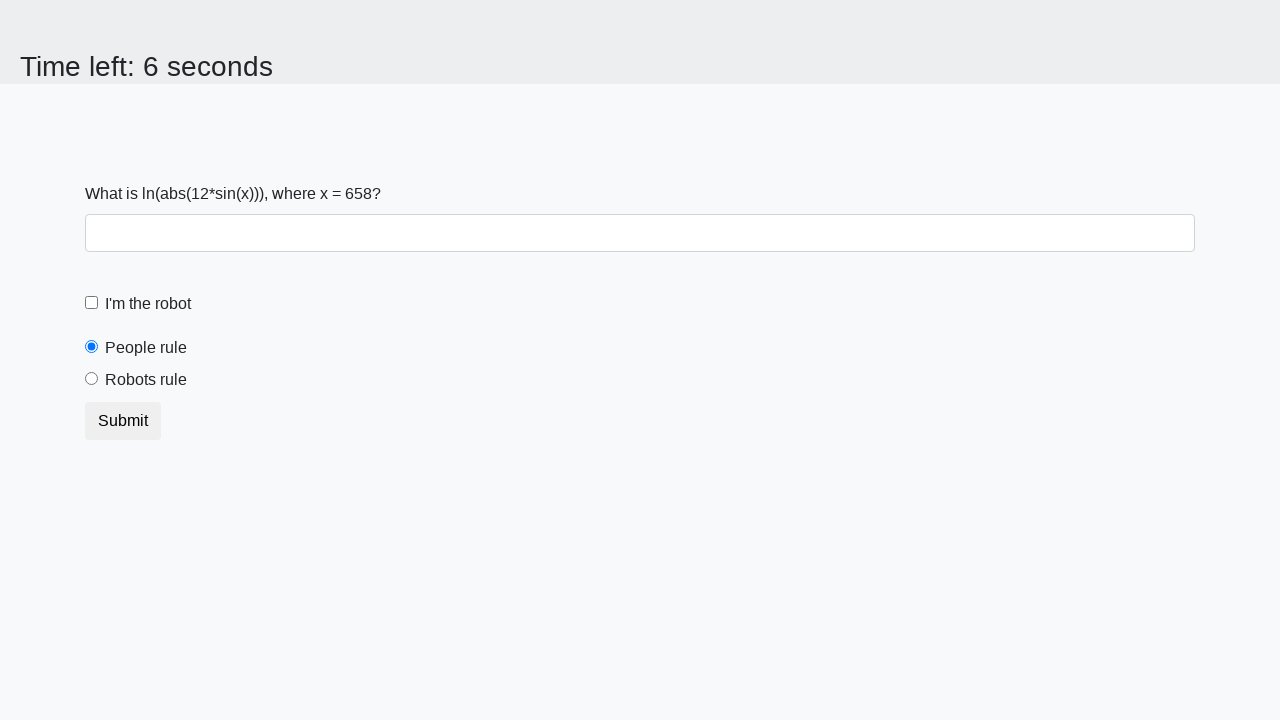

Calculated answer using formula log(abs(12*sin(658))): 2.471453983831433
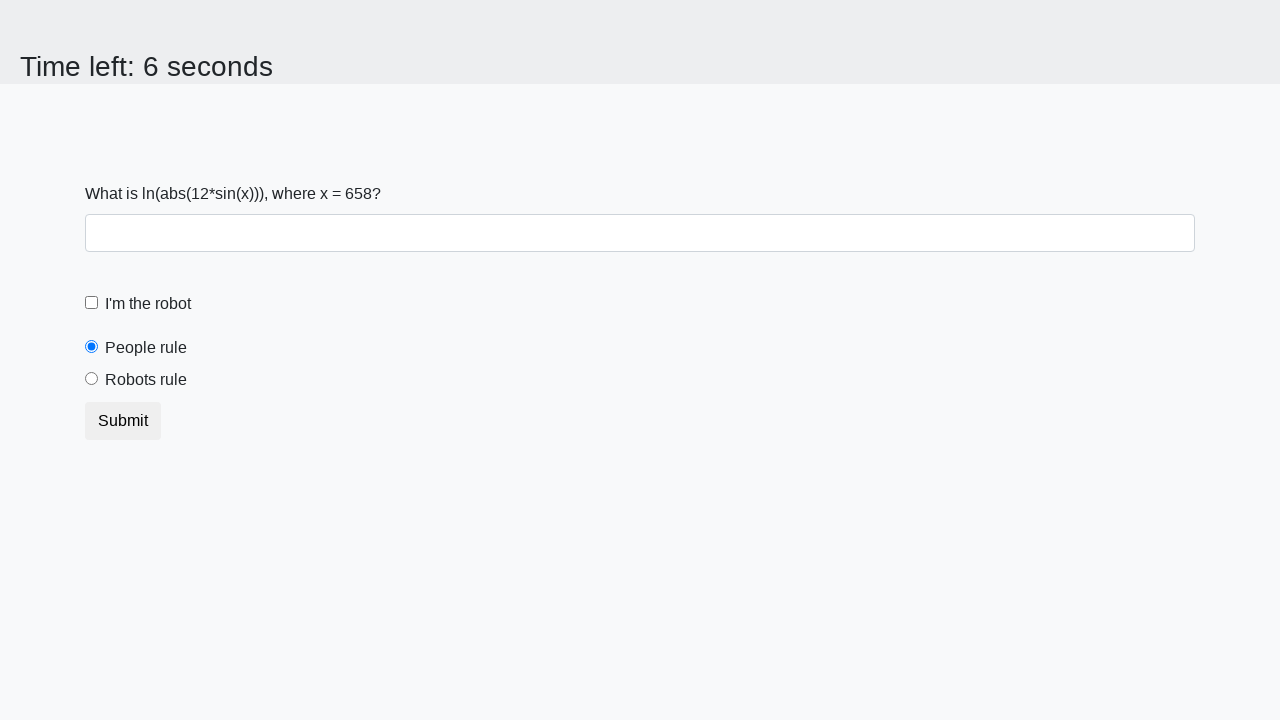

Filled answer field with calculated value: 2.471453983831433 on #answer
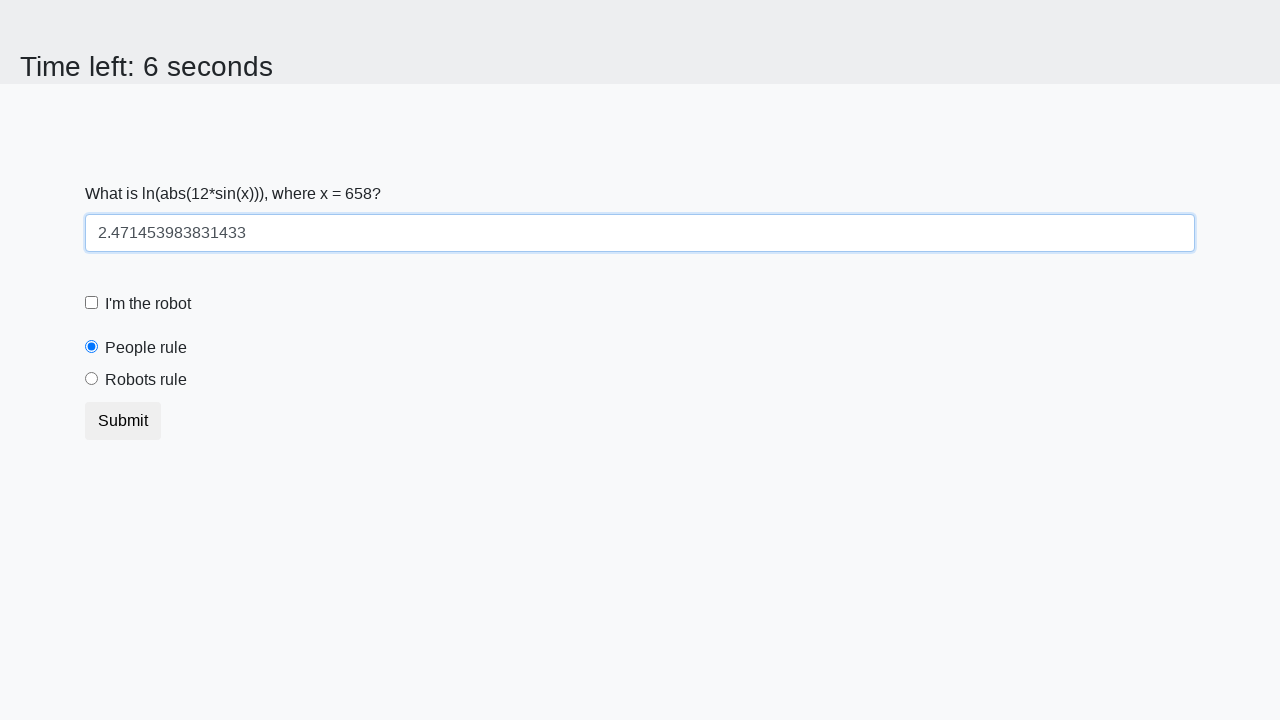

Checked the robot checkbox at (148, 304) on label[for='robotCheckbox']
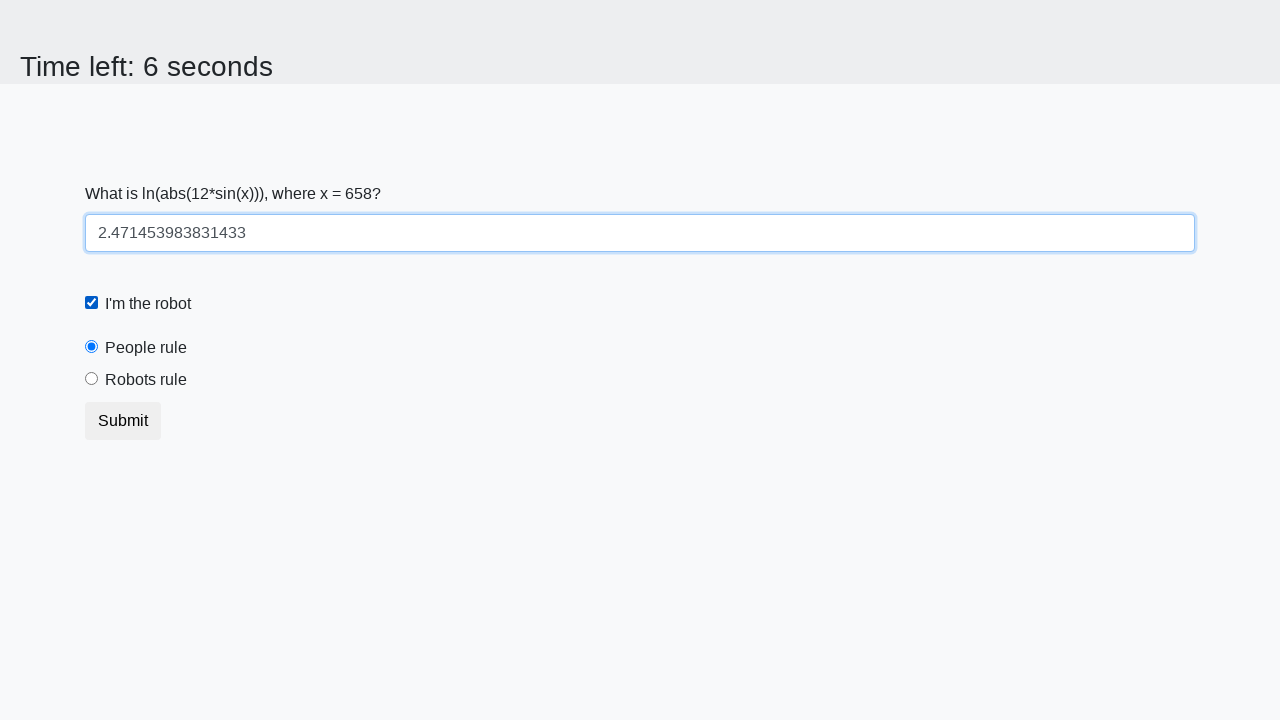

Selected the robots rule radio button at (146, 380) on label[for='robotsRule']
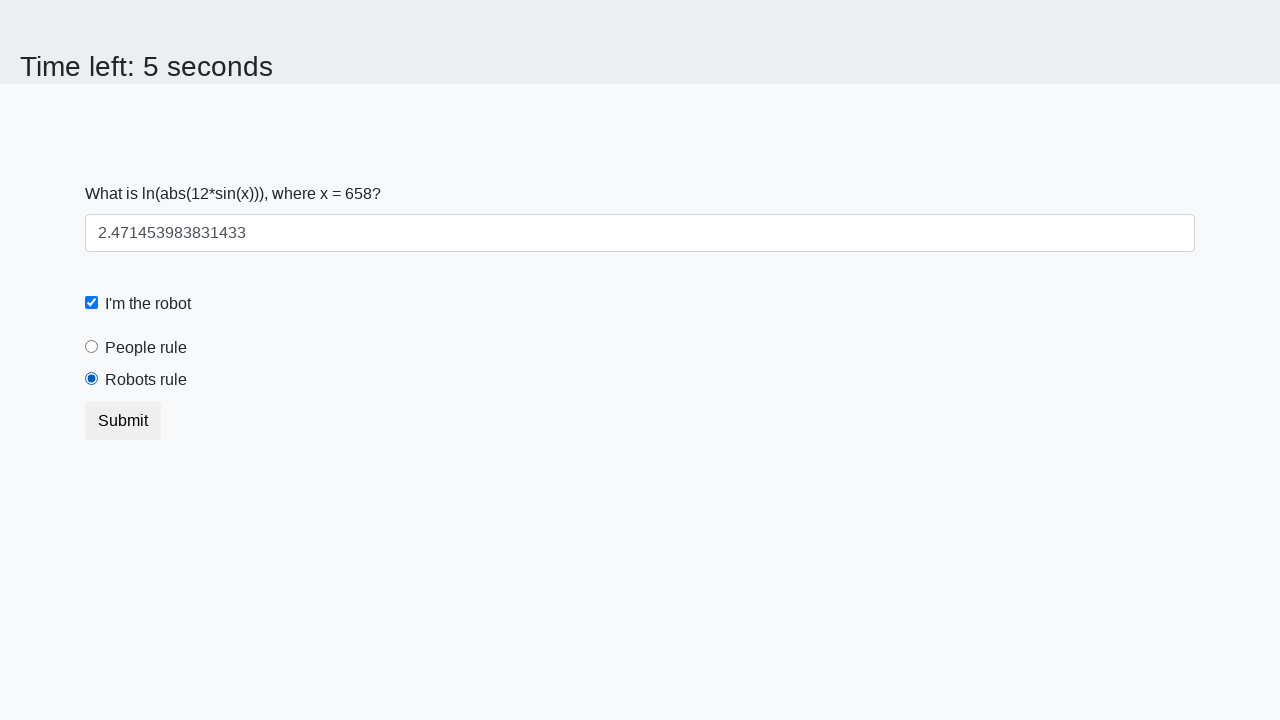

Submitted the form at (123, 421) on button[type='submit']
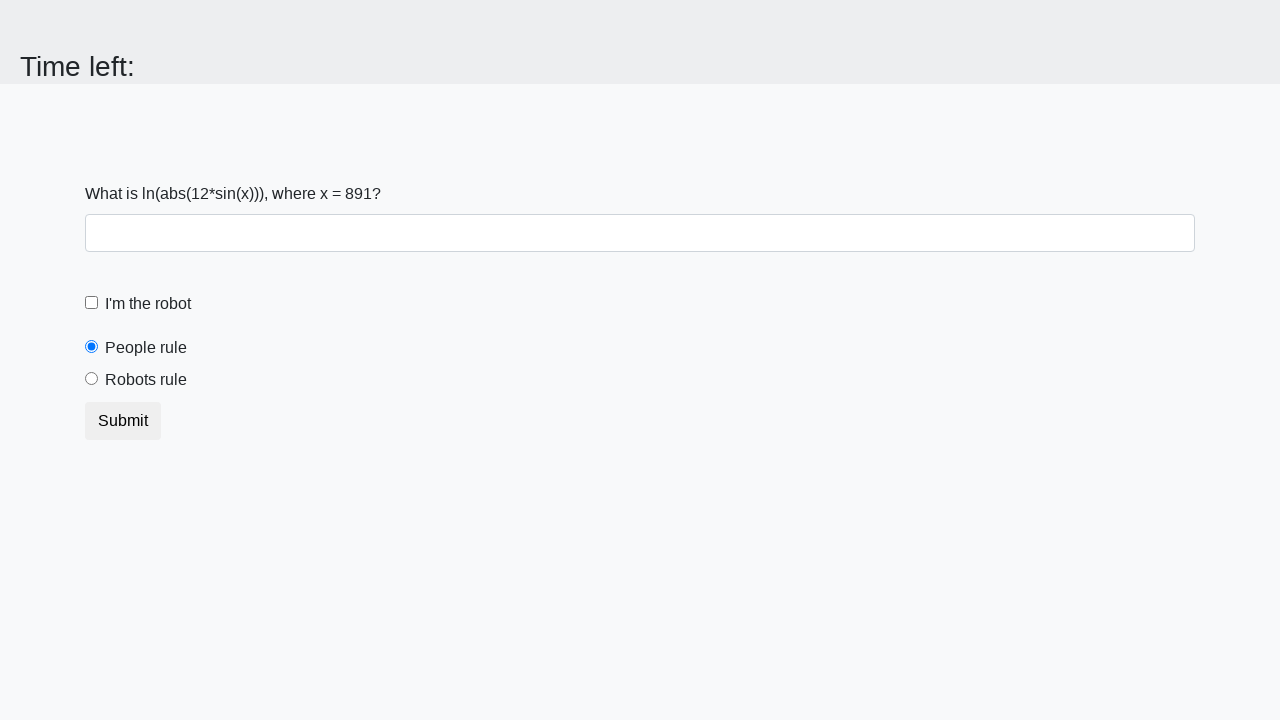

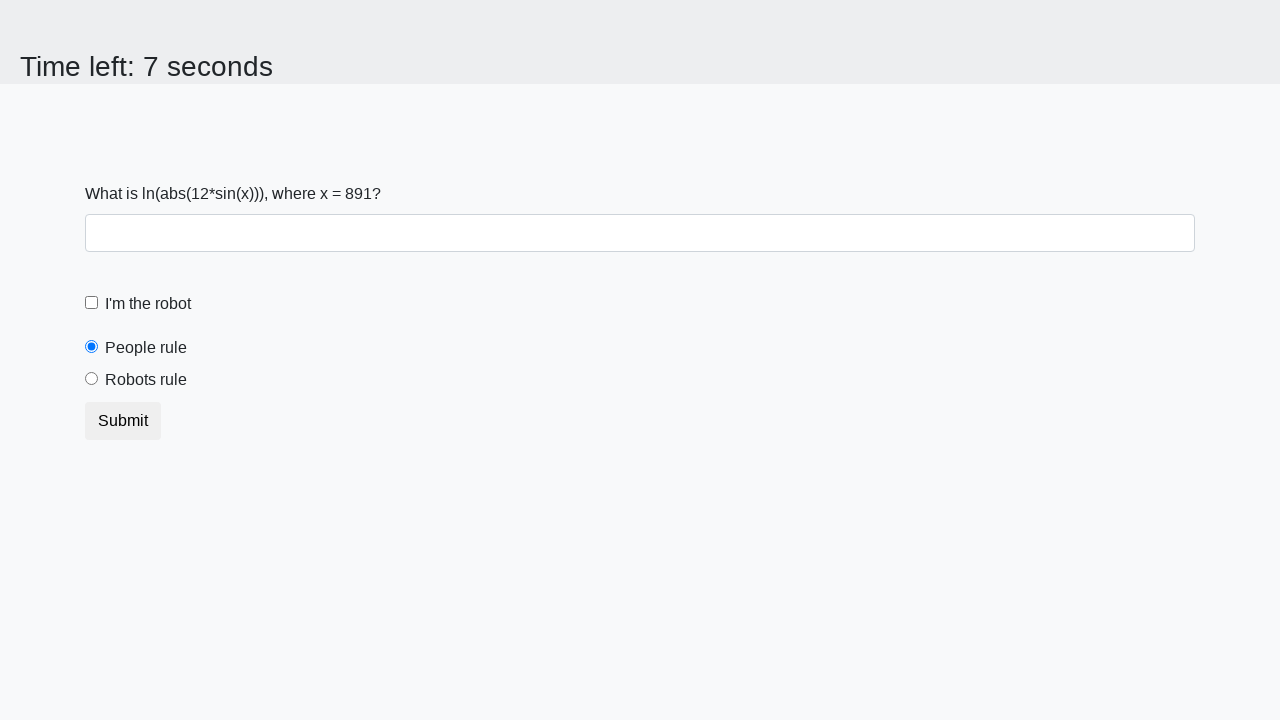